Tests dropdown menu functionality by selecting an option by value from a select menu on the DemoQA practice site

Starting URL: https://demoqa.com/select-menu

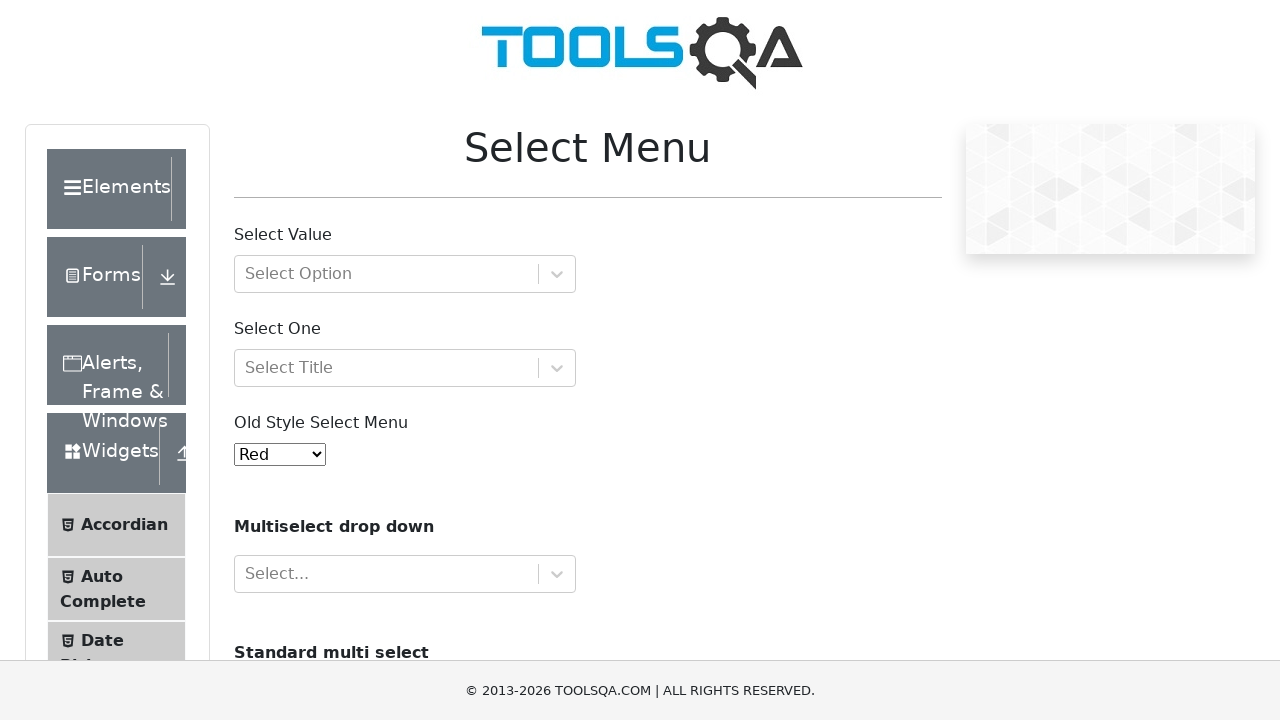

Selected option with value '7' from the old select menu dropdown on #oldSelectMenu
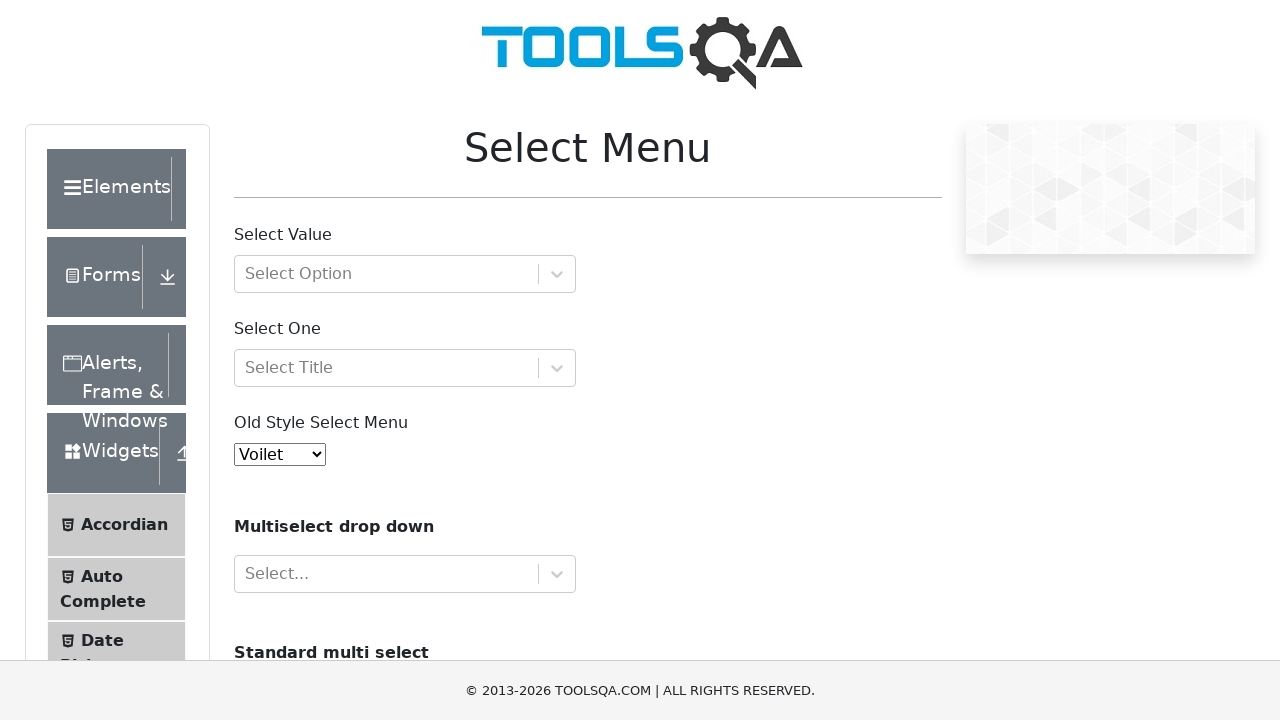

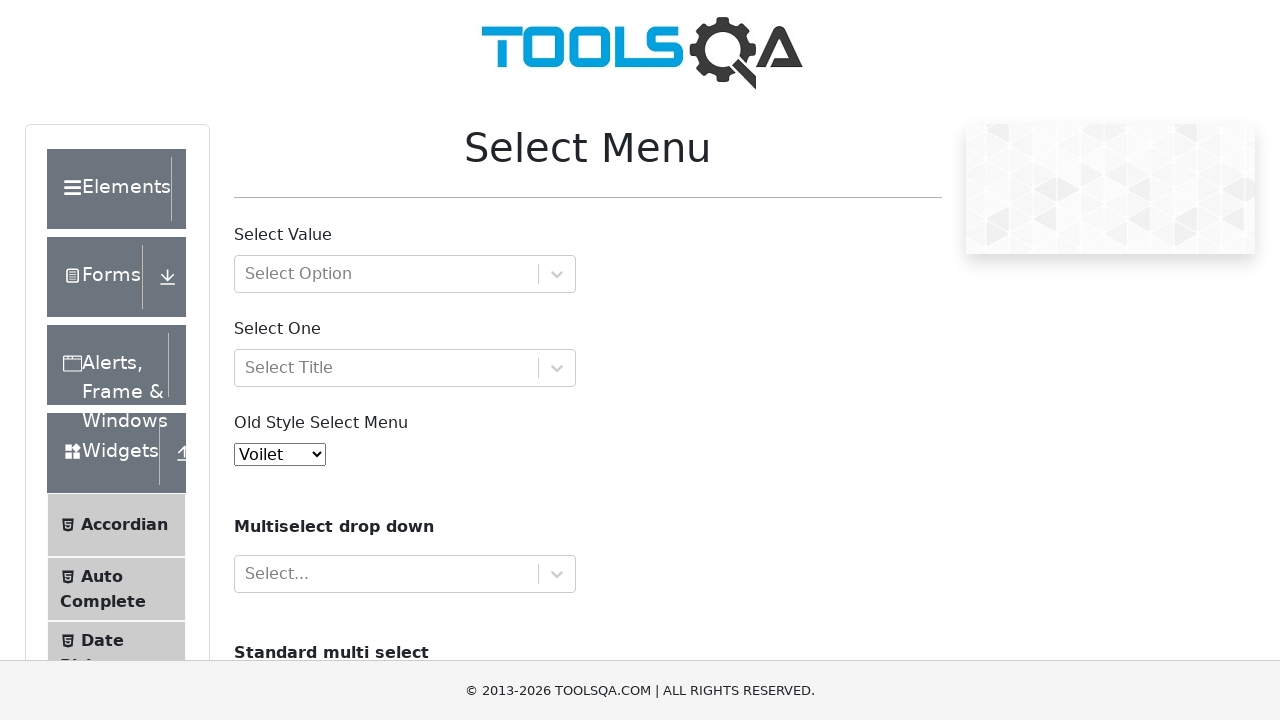